Tests multi-select dropdown functionality by selecting options using different methods (by value, by visible text, by index), then deselecting options, and finally deselecting all options.

Starting URL: https://omayo.blogspot.com/

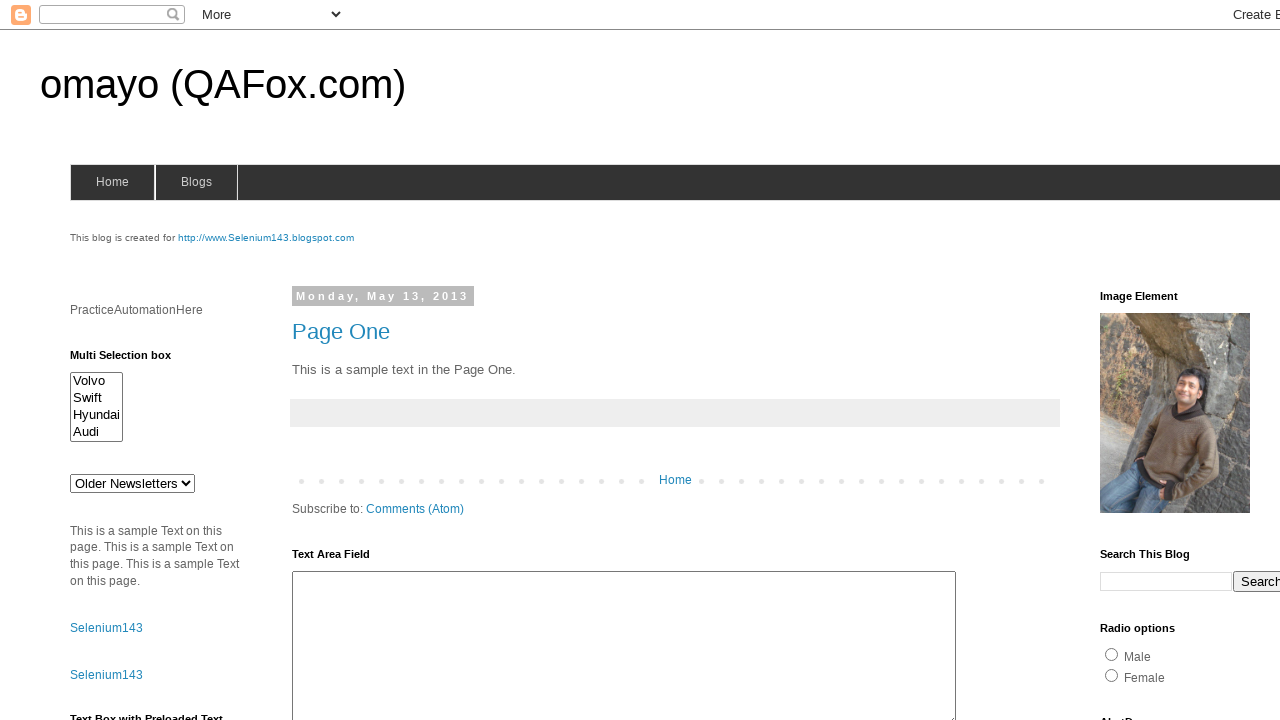

Located the multi-select dropdown element with id 'multiselect1'
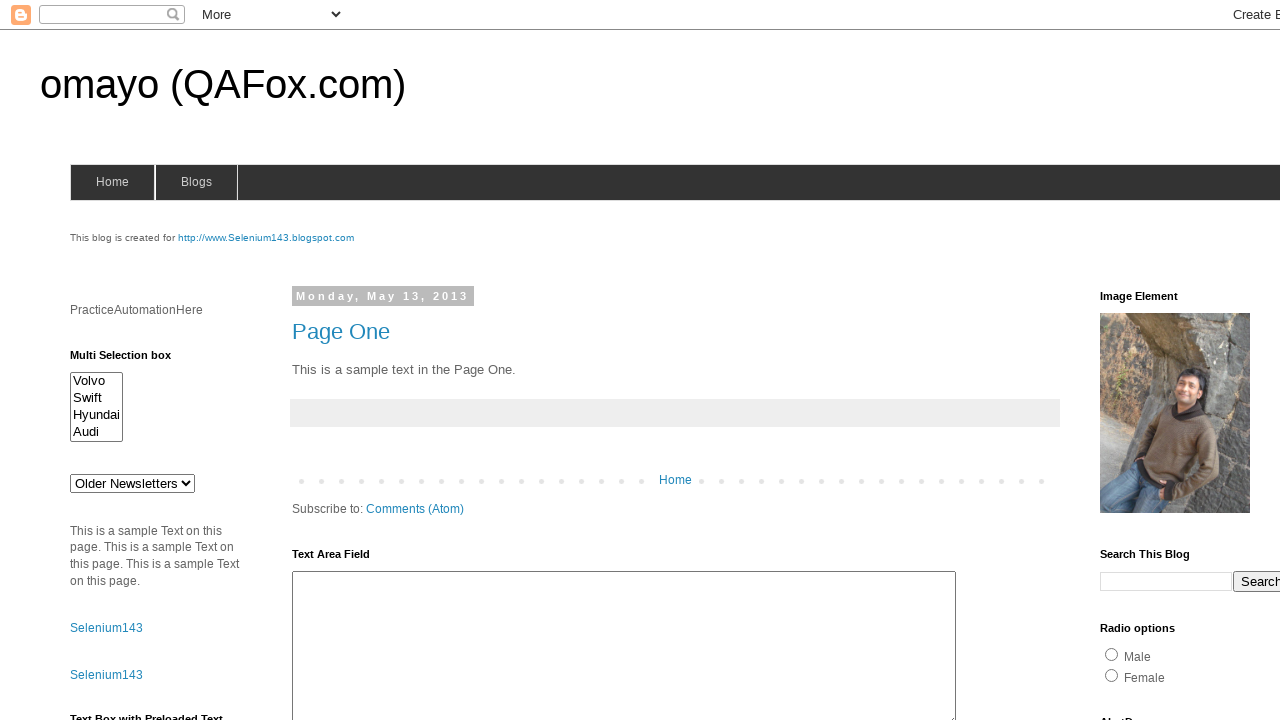

Selected option 'audix' by value on #multiselect1
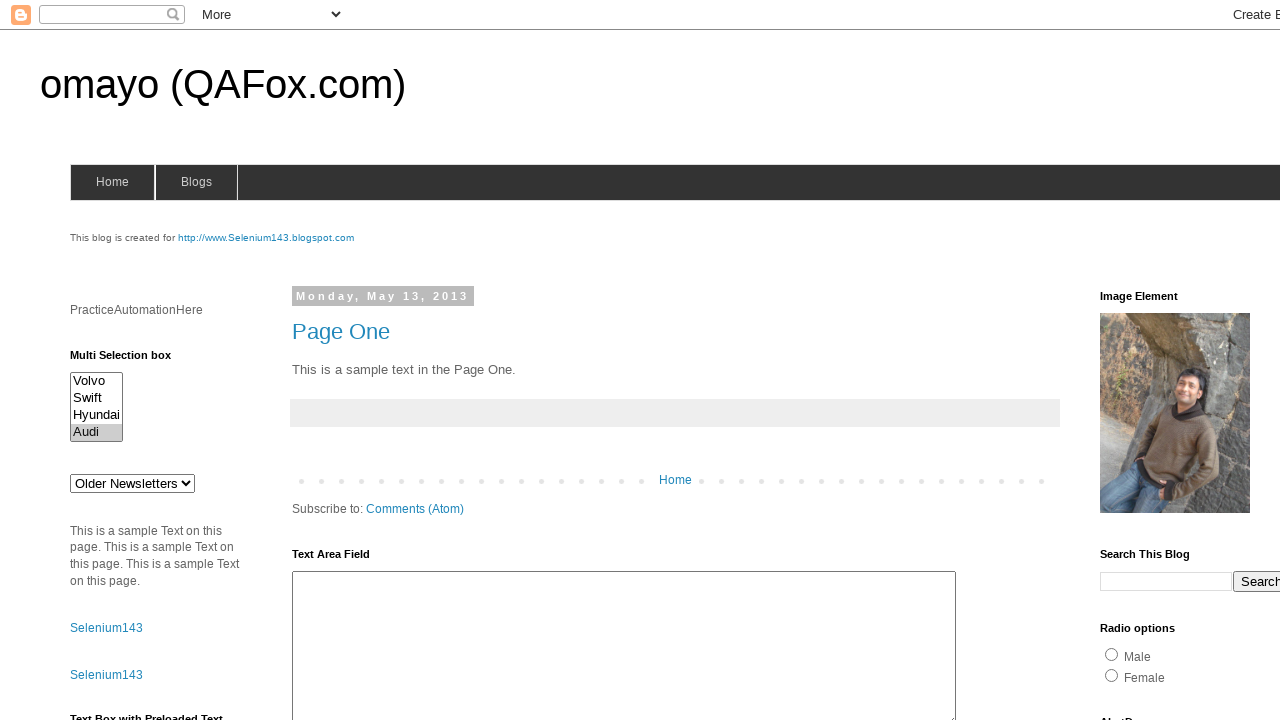

Selected option 'Hyundai' by visible text on #multiselect1
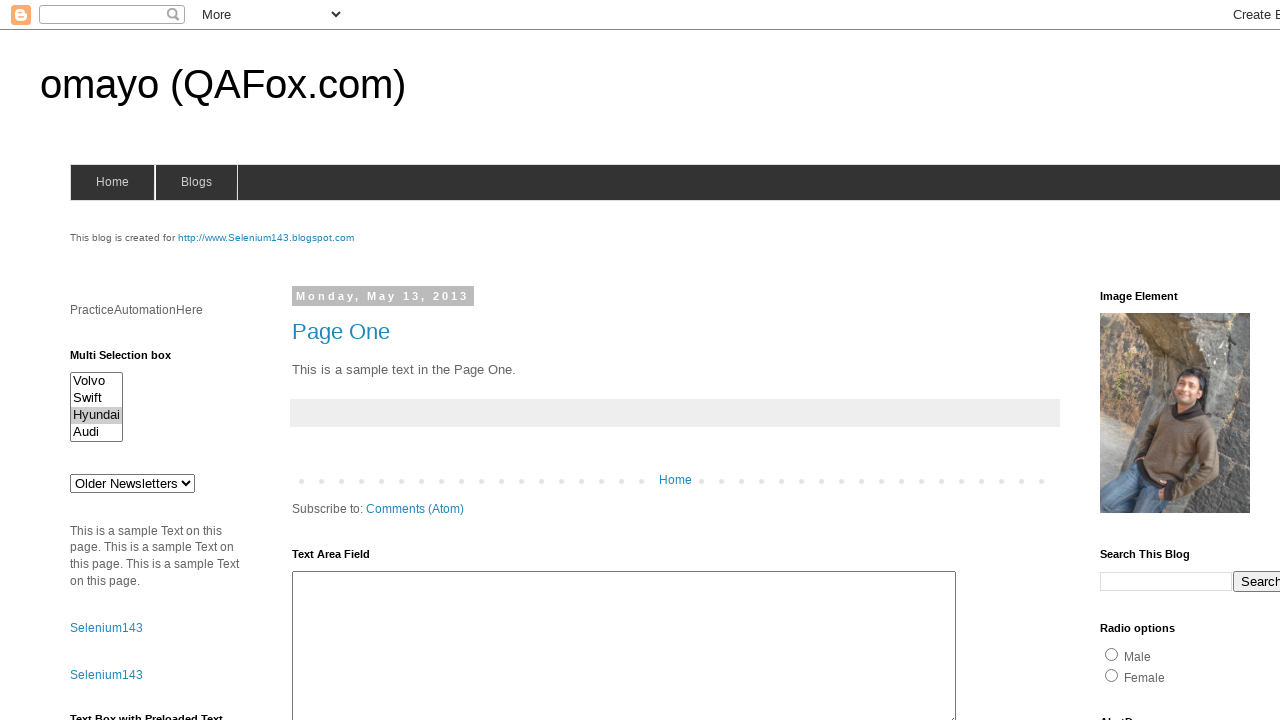

Selected option at index 1 on #multiselect1
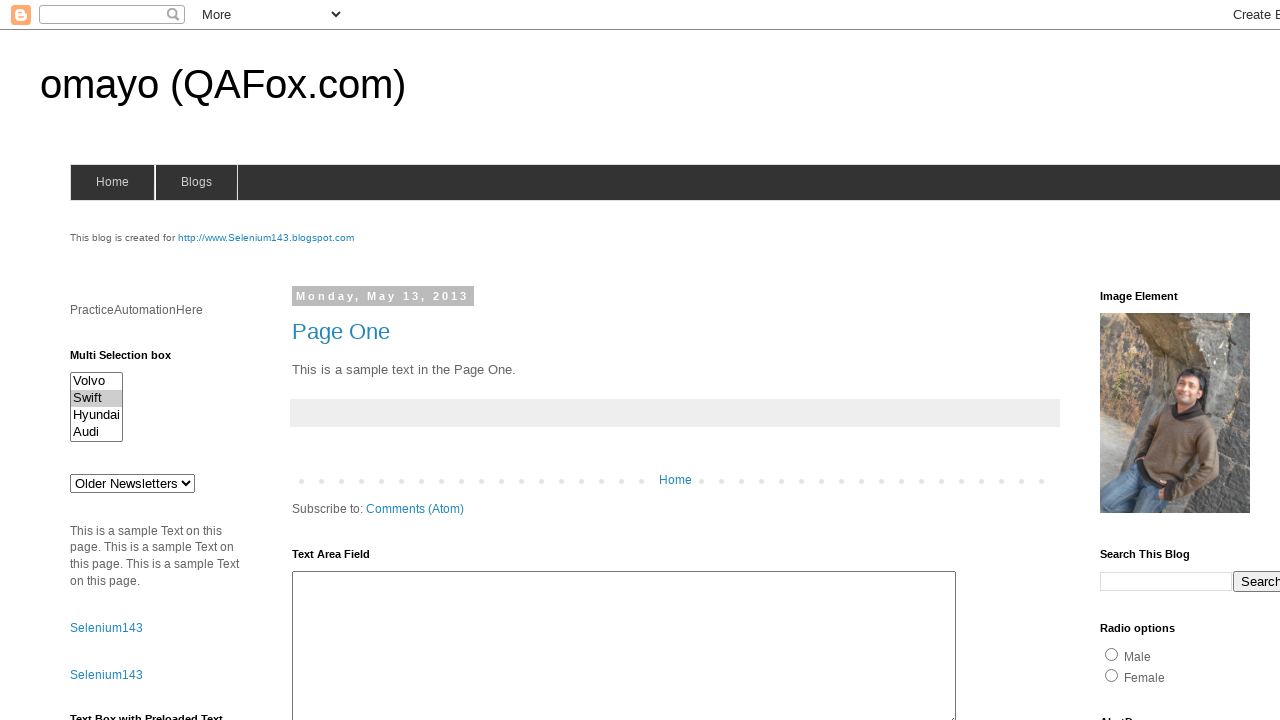

Waited 1 second
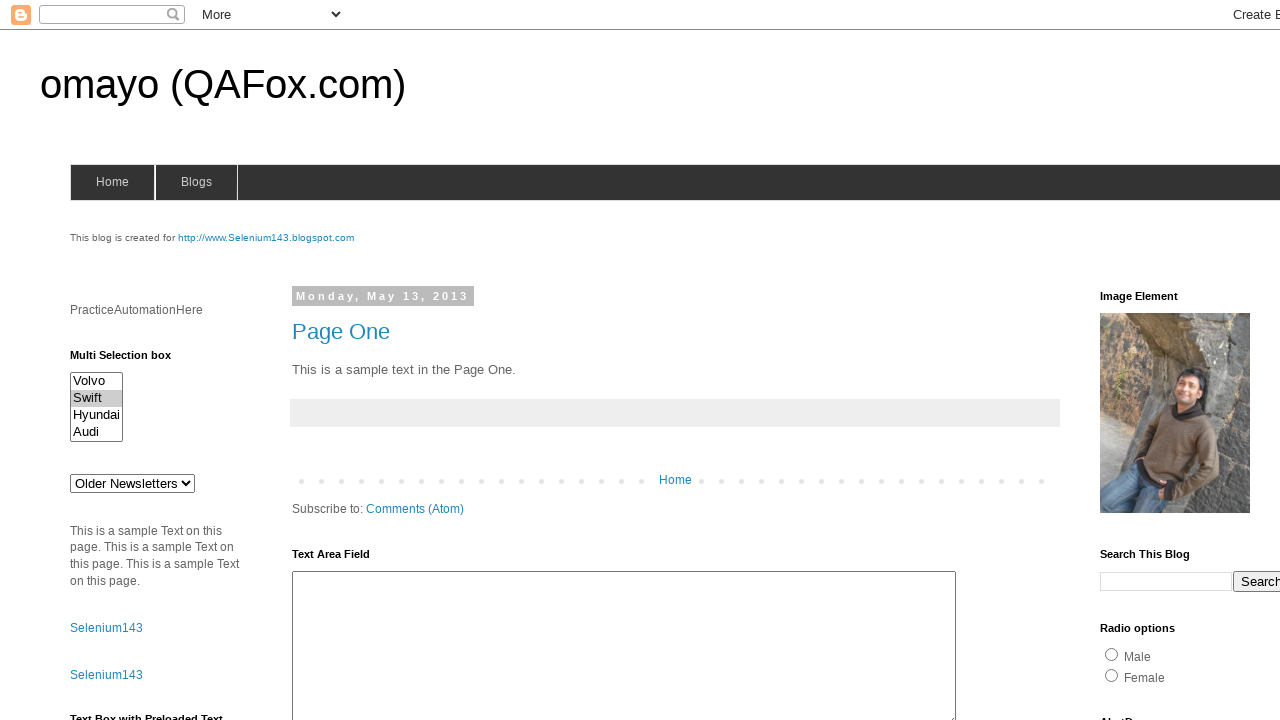

Selected option 'volvox' by value on #multiselect1
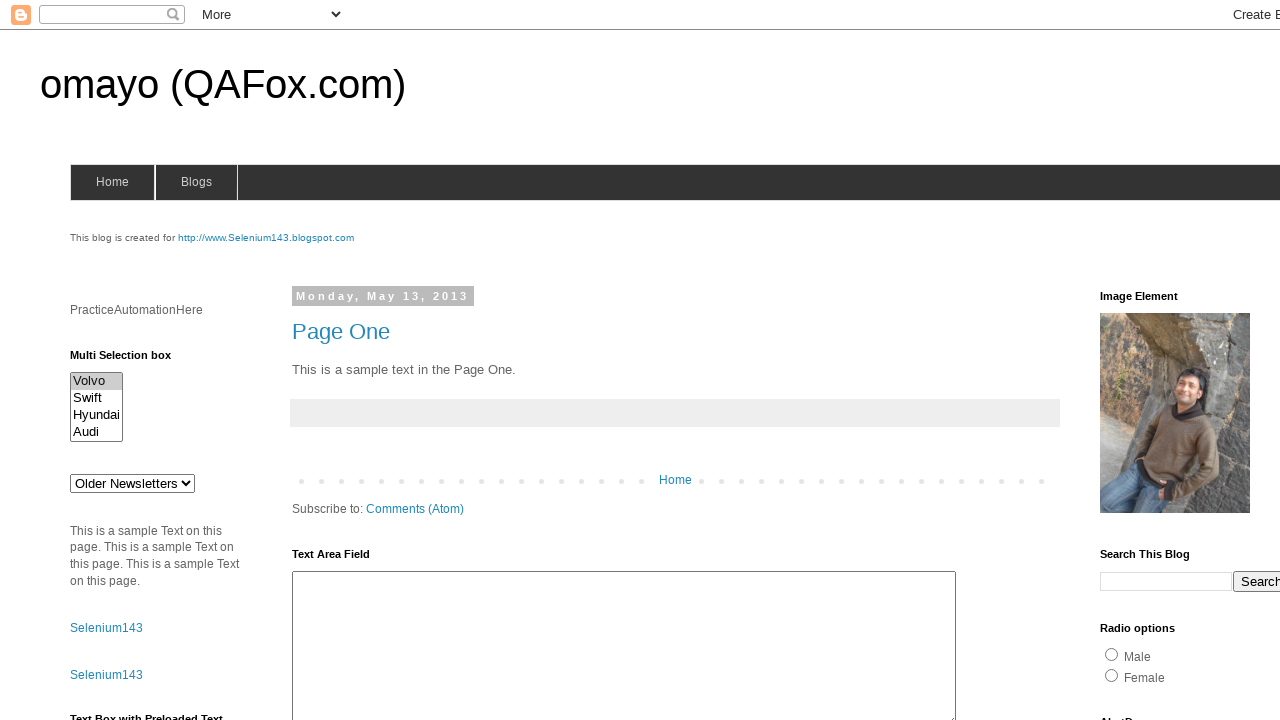

Selected option 'Hyundai' by visible text again on #multiselect1
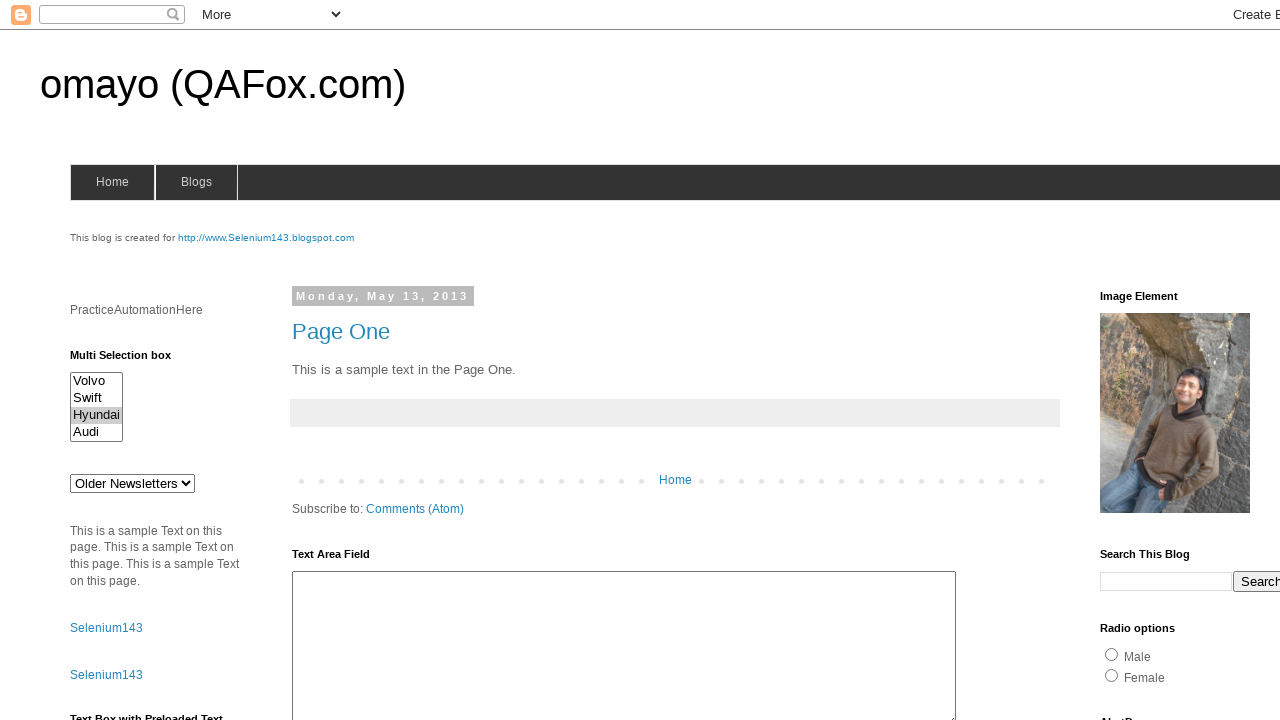

Selected option at index 3 on #multiselect1
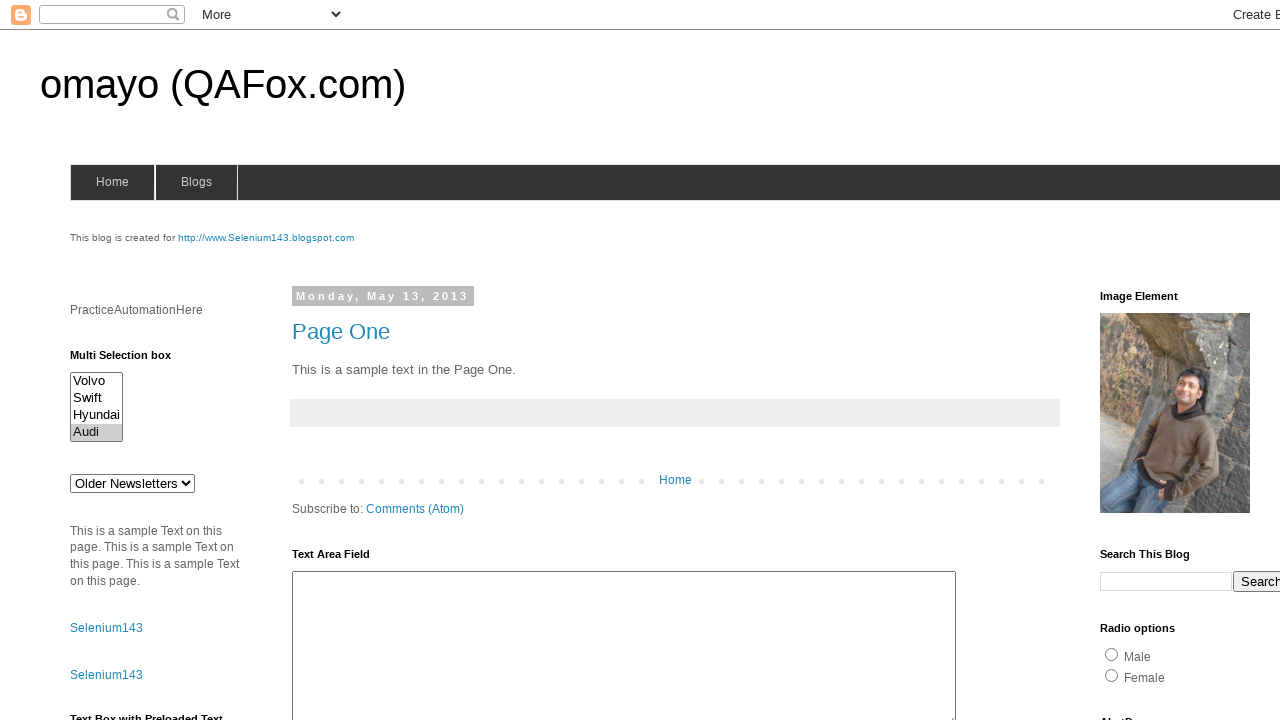

Waited 1 second
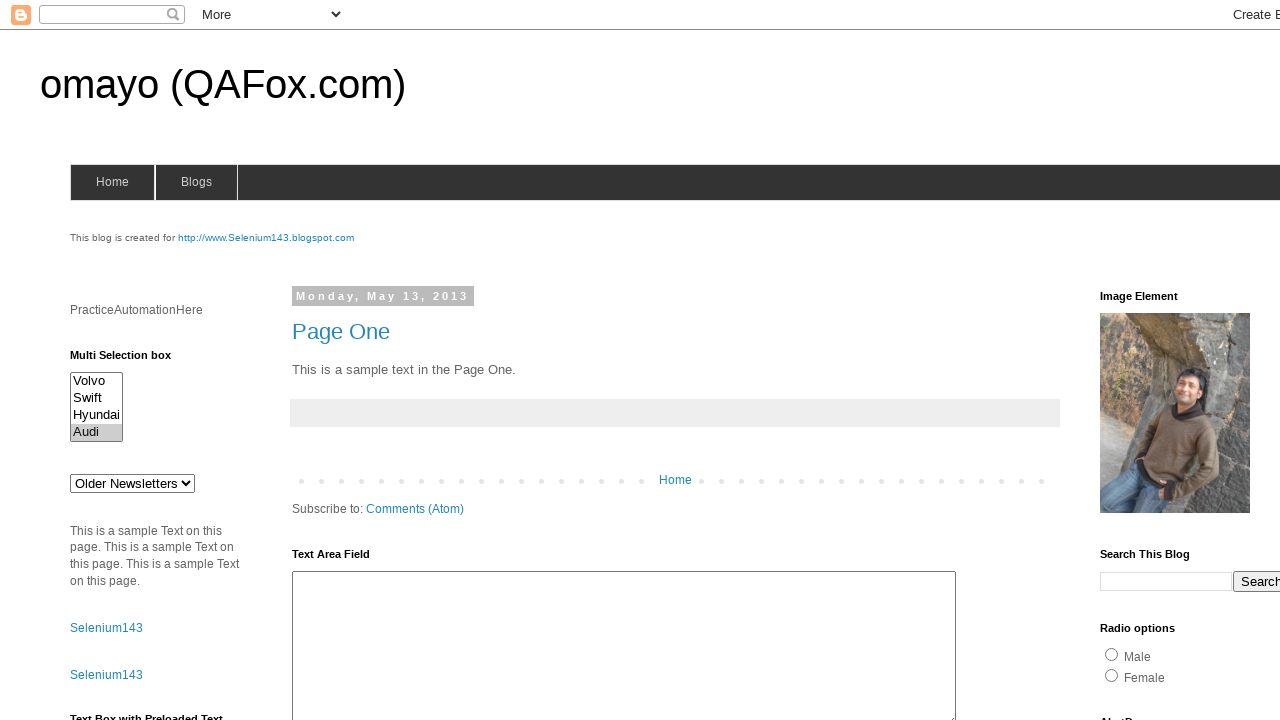

Deselected multiple options by selecting only 'audix' on #multiselect1
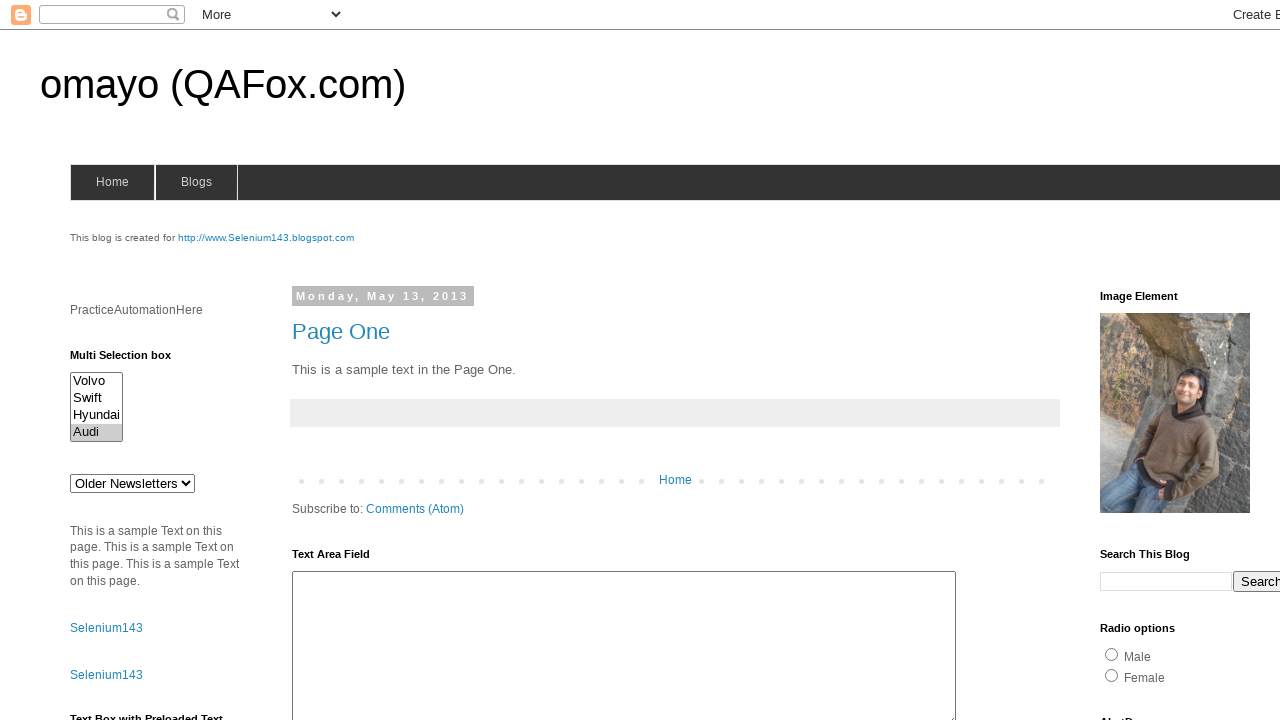

Waited 1 second
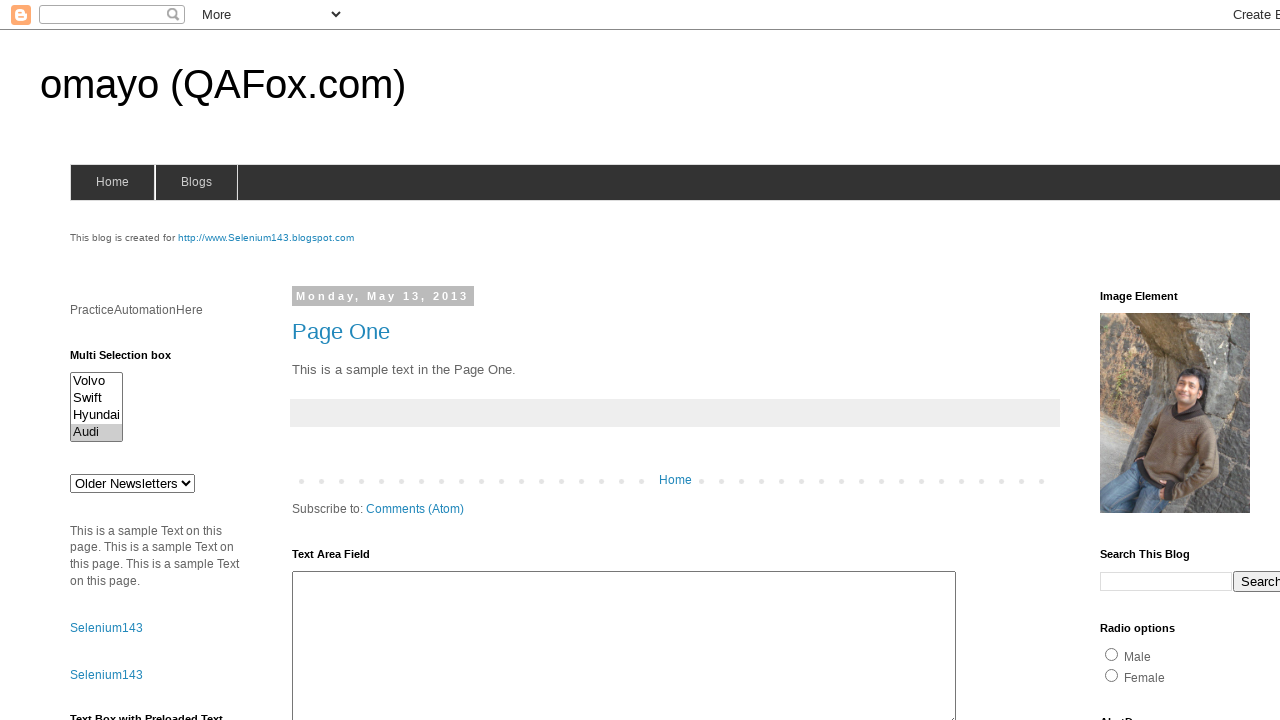

Deselected all options in the multi-select dropdown
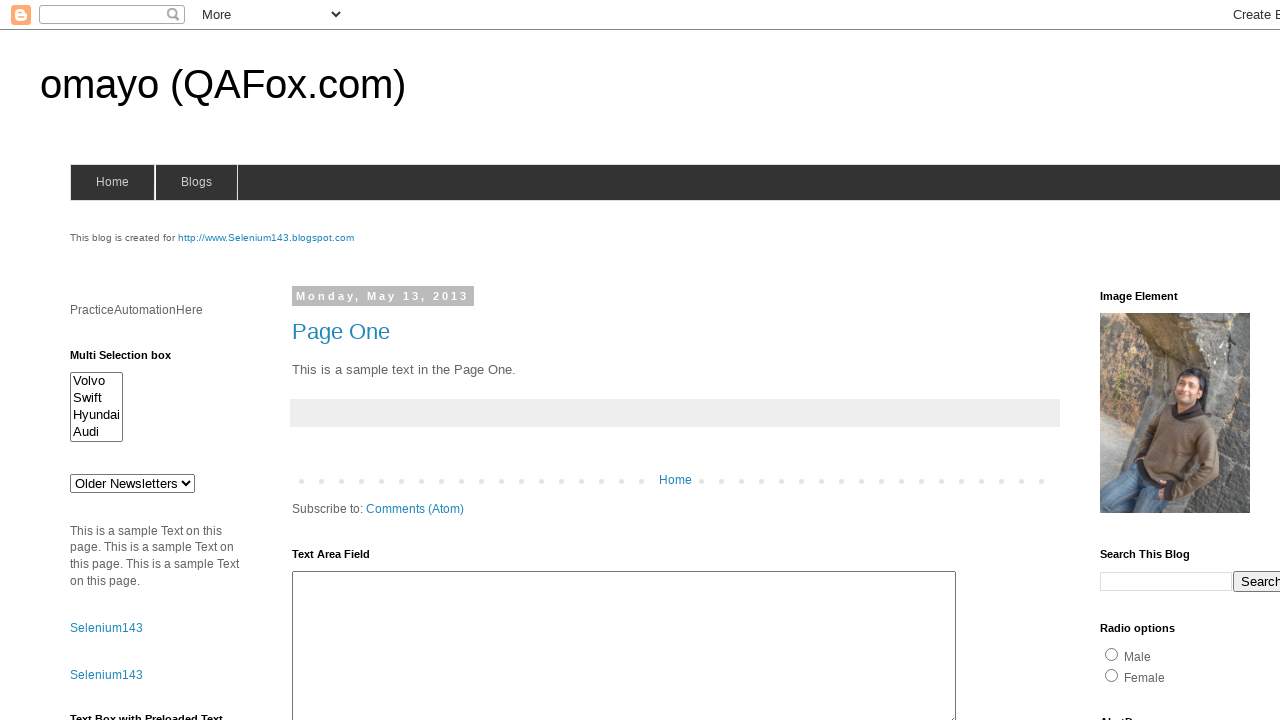

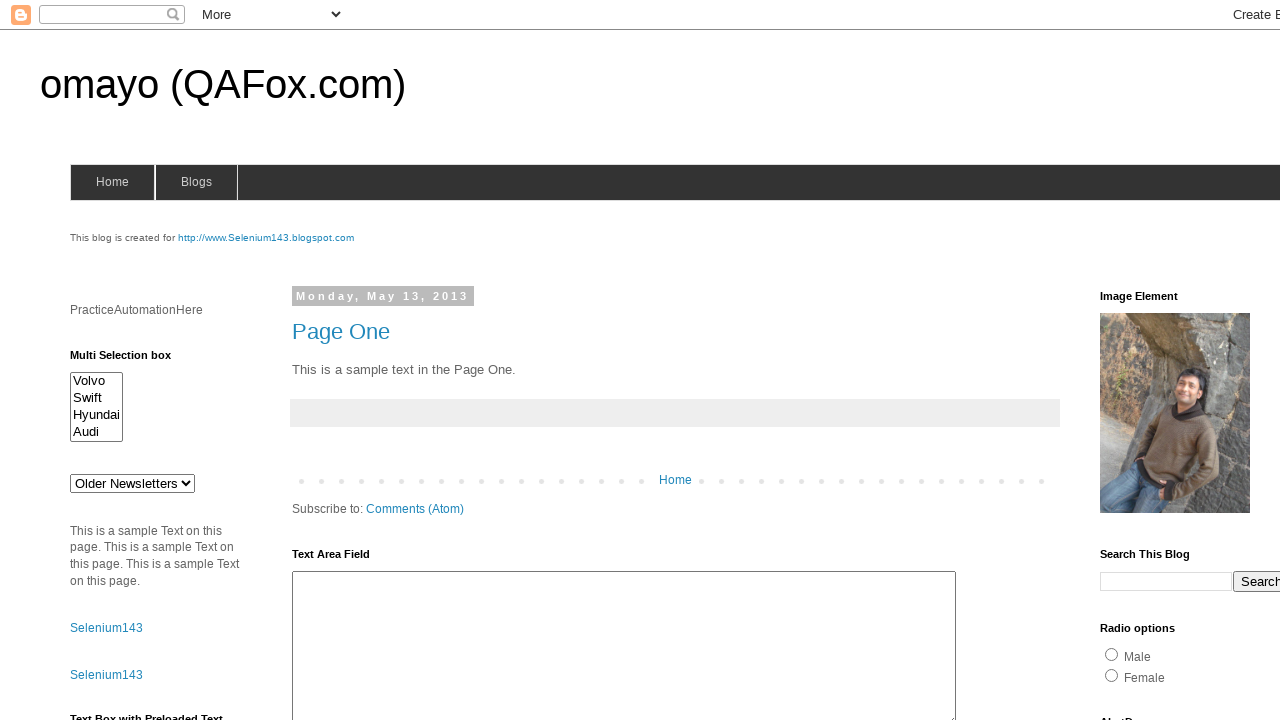